Navigates to Flipkart website and retrieves basic page information like title

Starting URL: https://flipkart.com

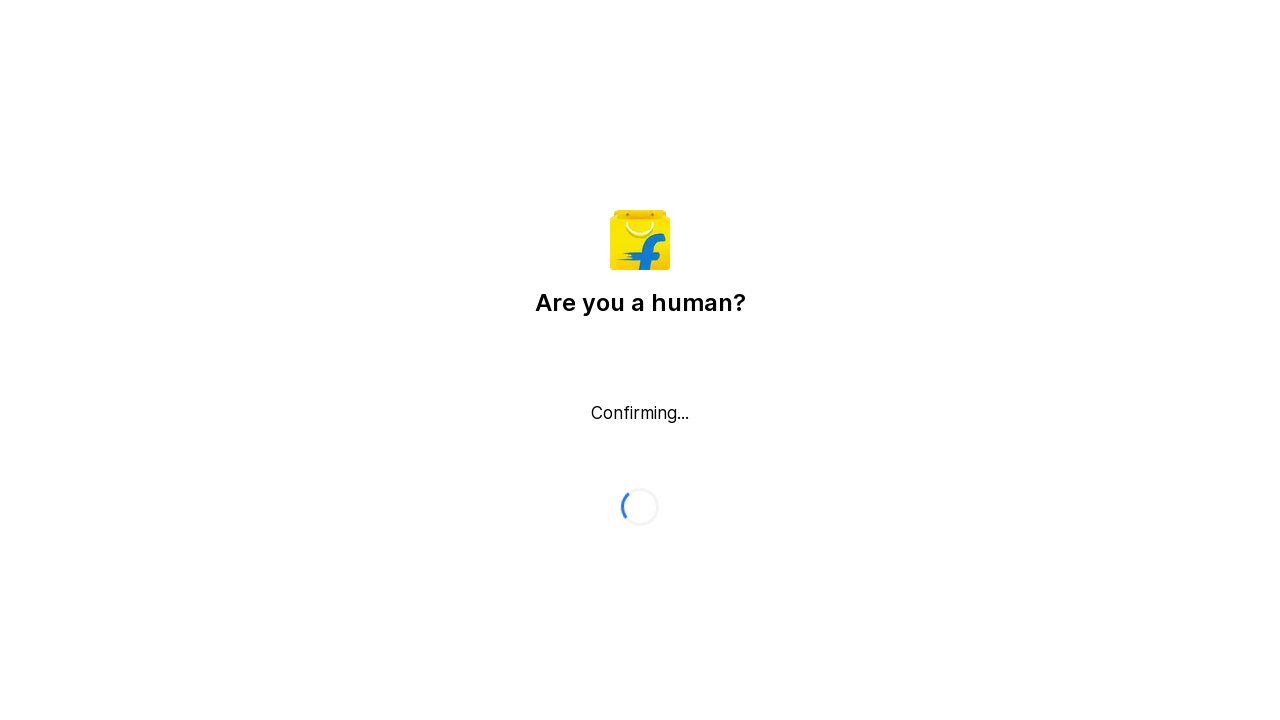

Retrieved page title from Flipkart website
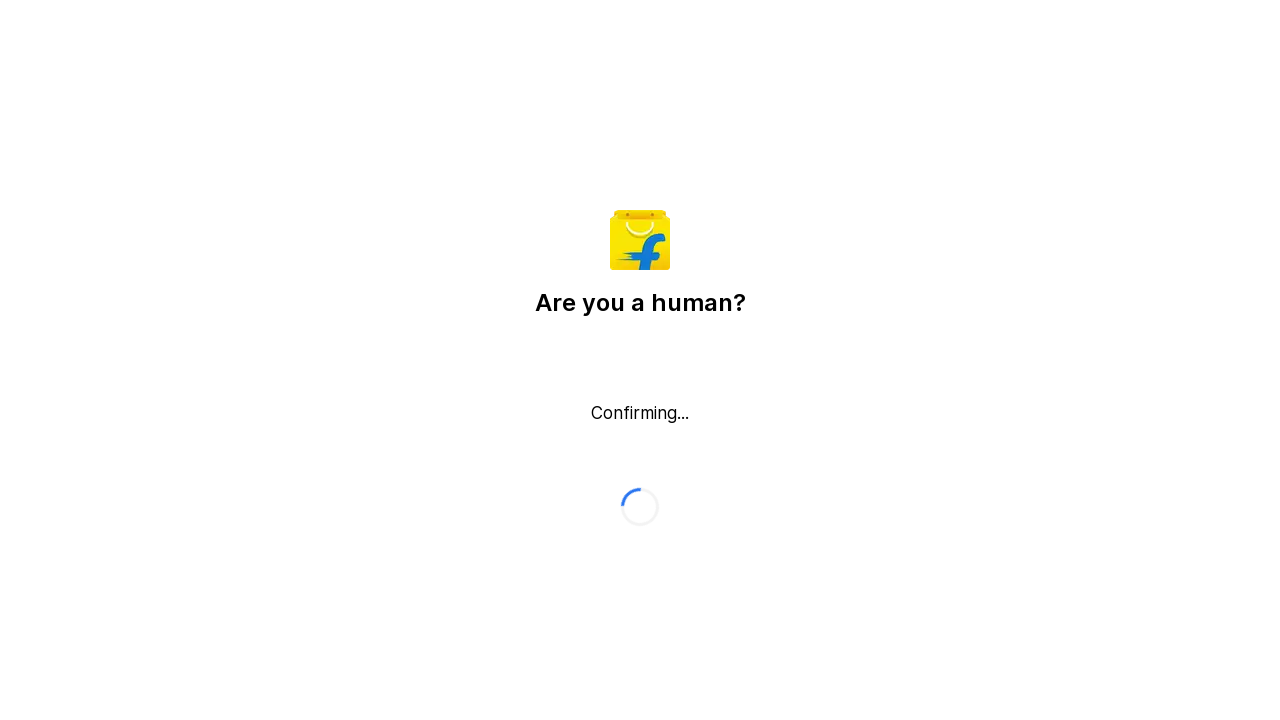

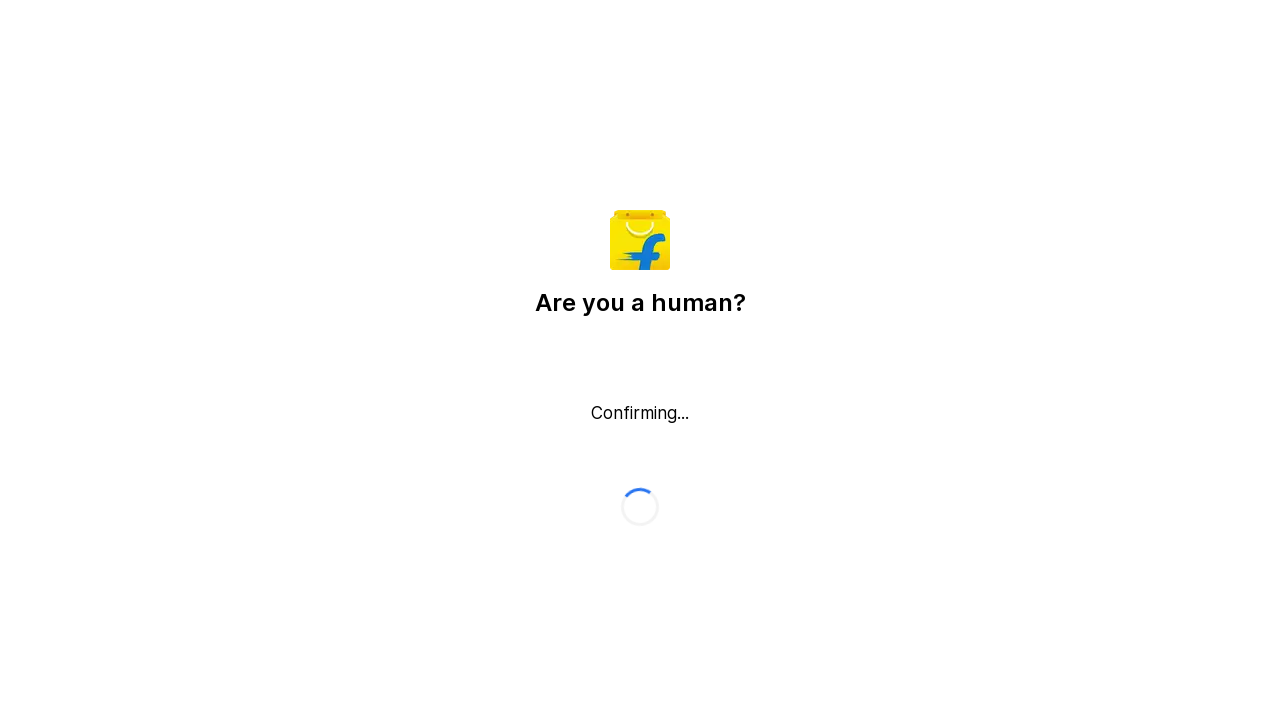